Tests radio button functionality by selecting the yellow radio button option on a practice page

Starting URL: https://practice.expandtesting.com/radio-buttons

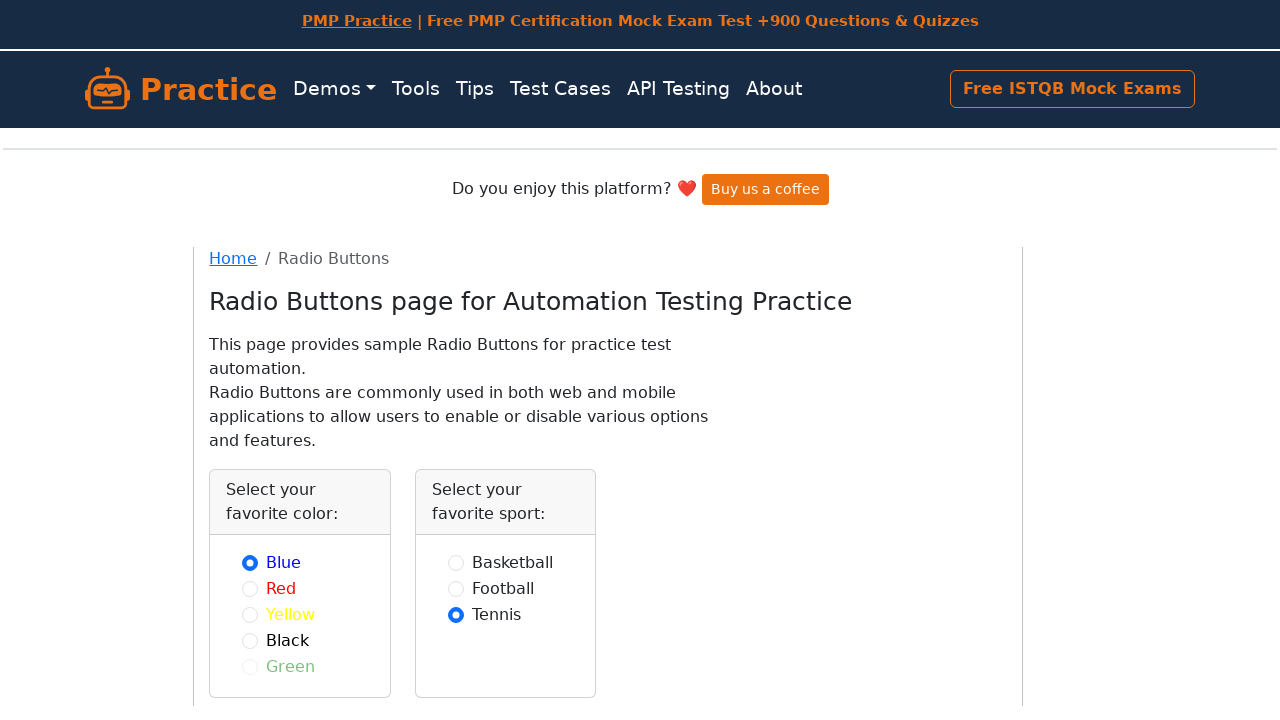

Clicked the yellow radio button option at (250, 614) on input#yellow
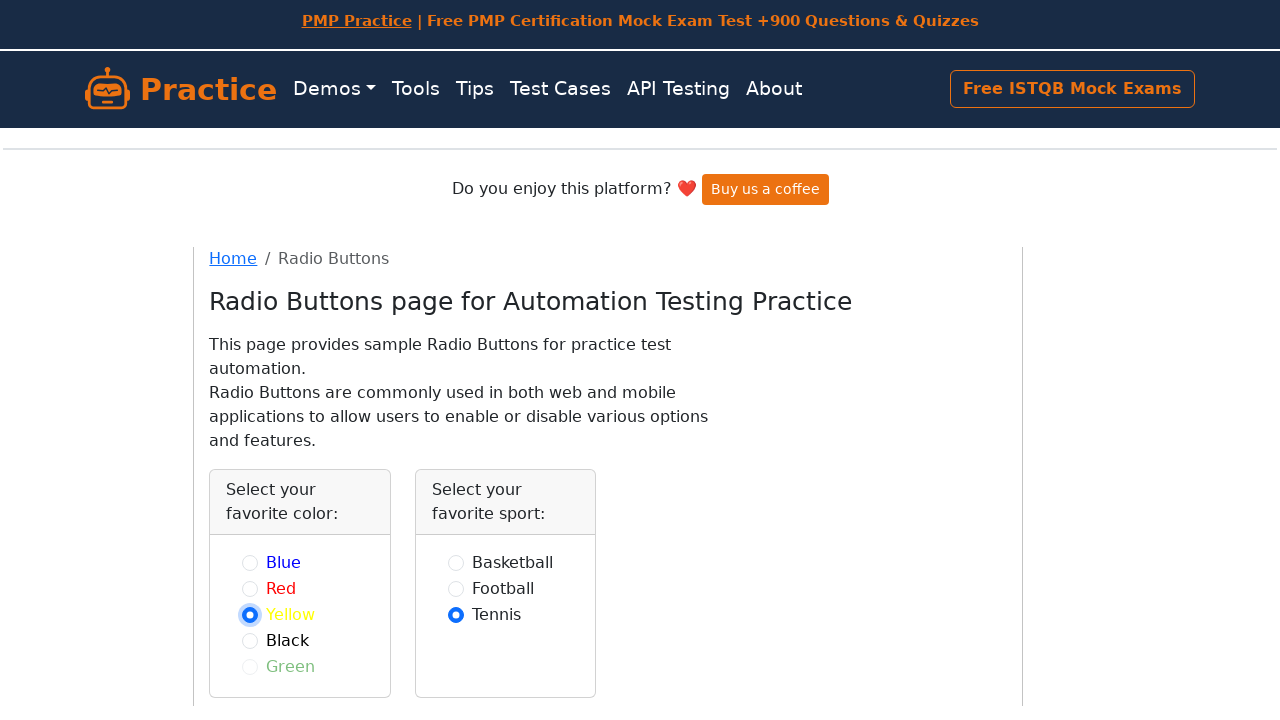

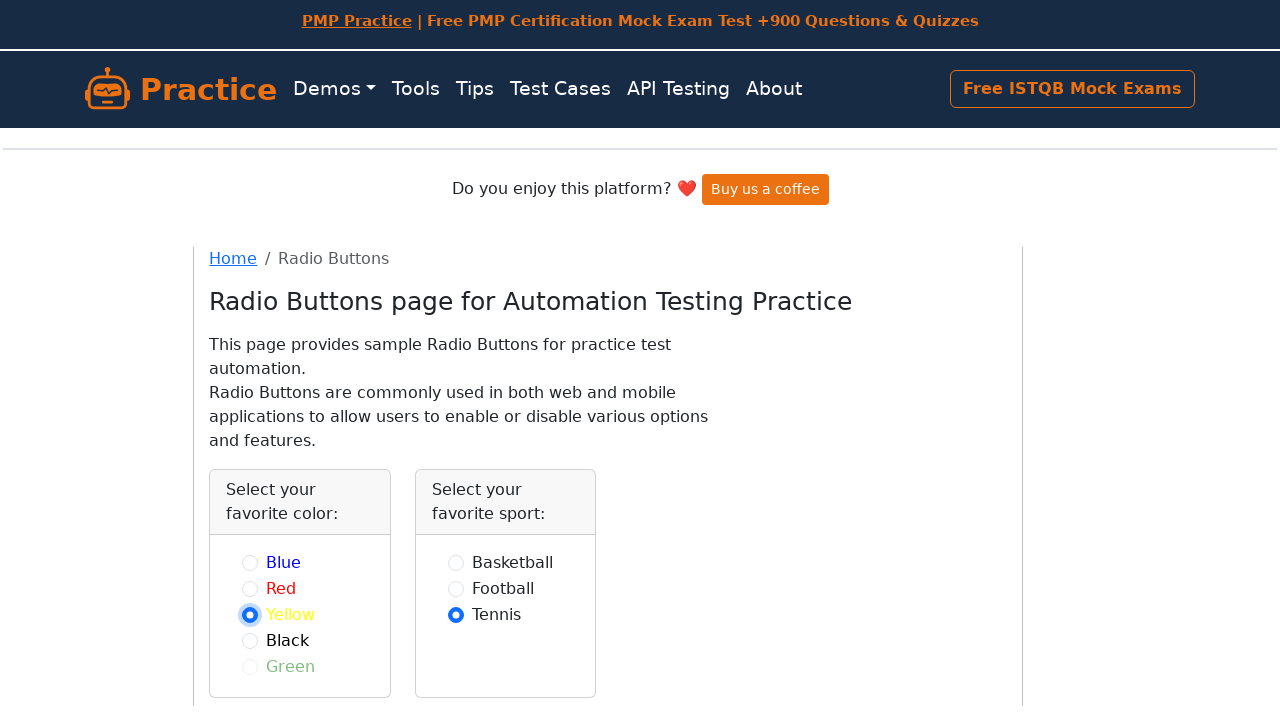